Tests that Clear completed button is hidden when there are no completed items

Starting URL: https://demo.playwright.dev/todomvc

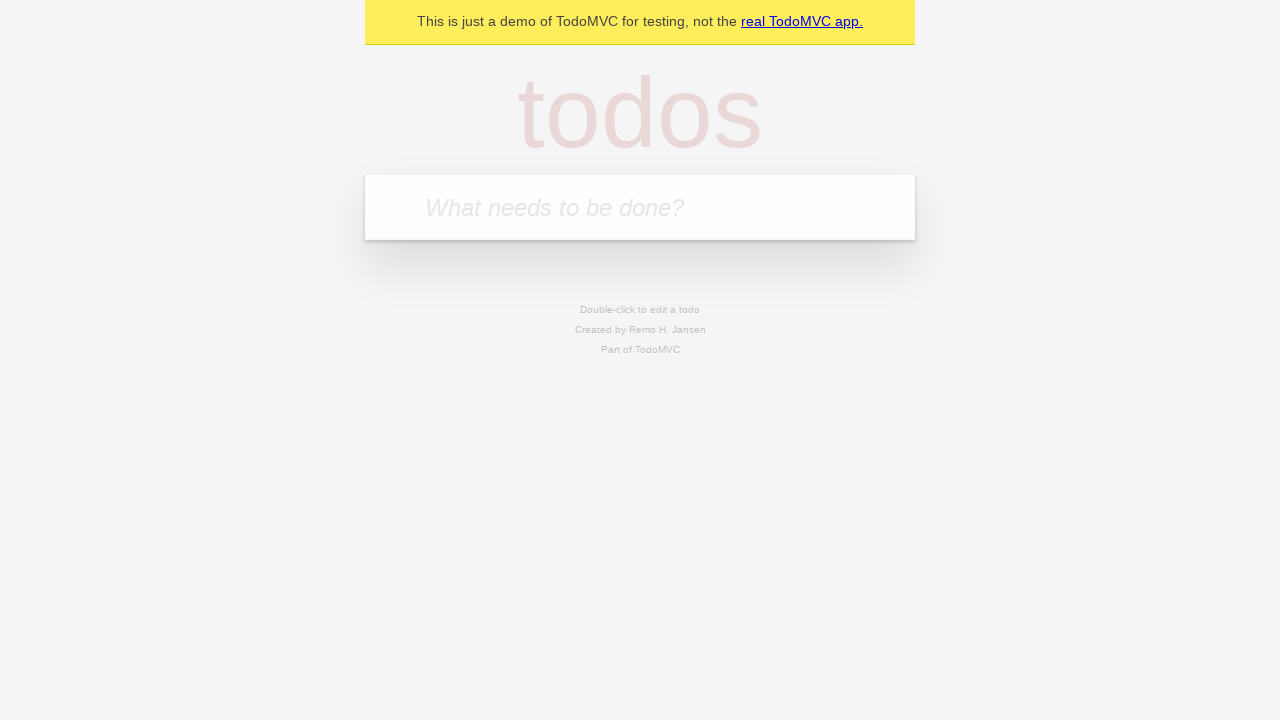

Filled todo input field with 'buy some cheese' on internal:attr=[placeholder="What needs to be done?"i]
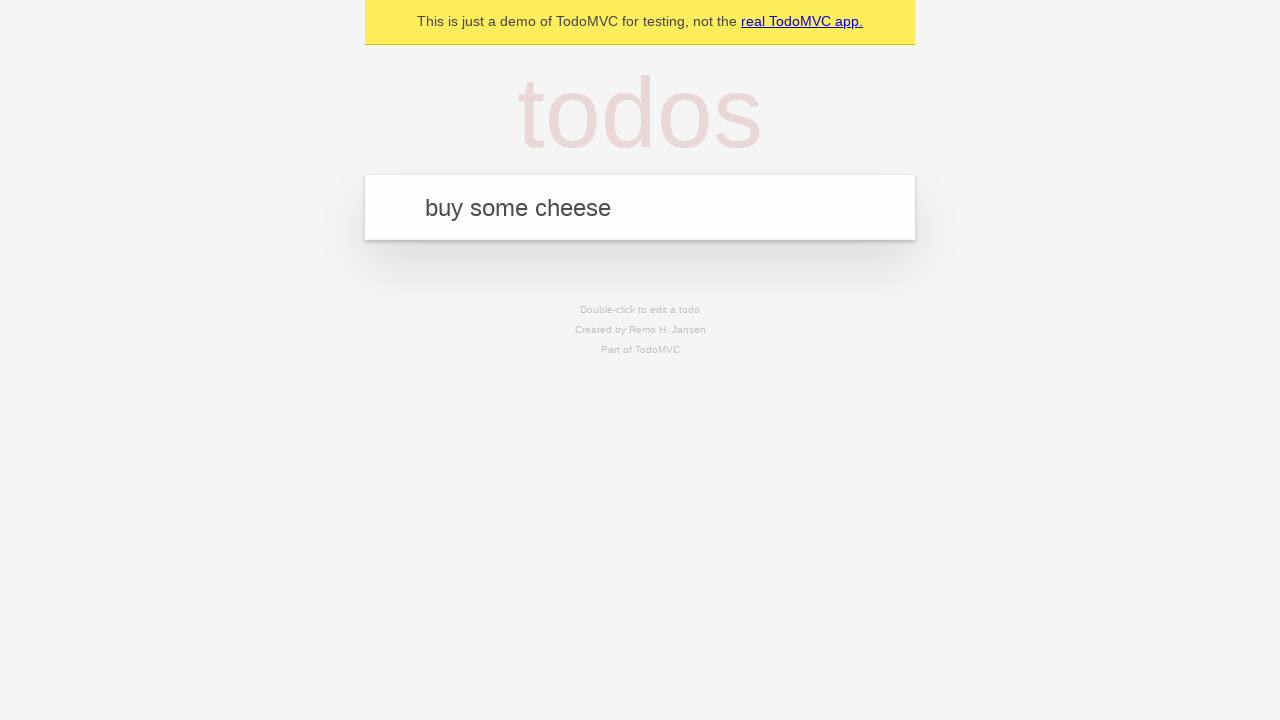

Pressed Enter to add 'buy some cheese' to todo list on internal:attr=[placeholder="What needs to be done?"i]
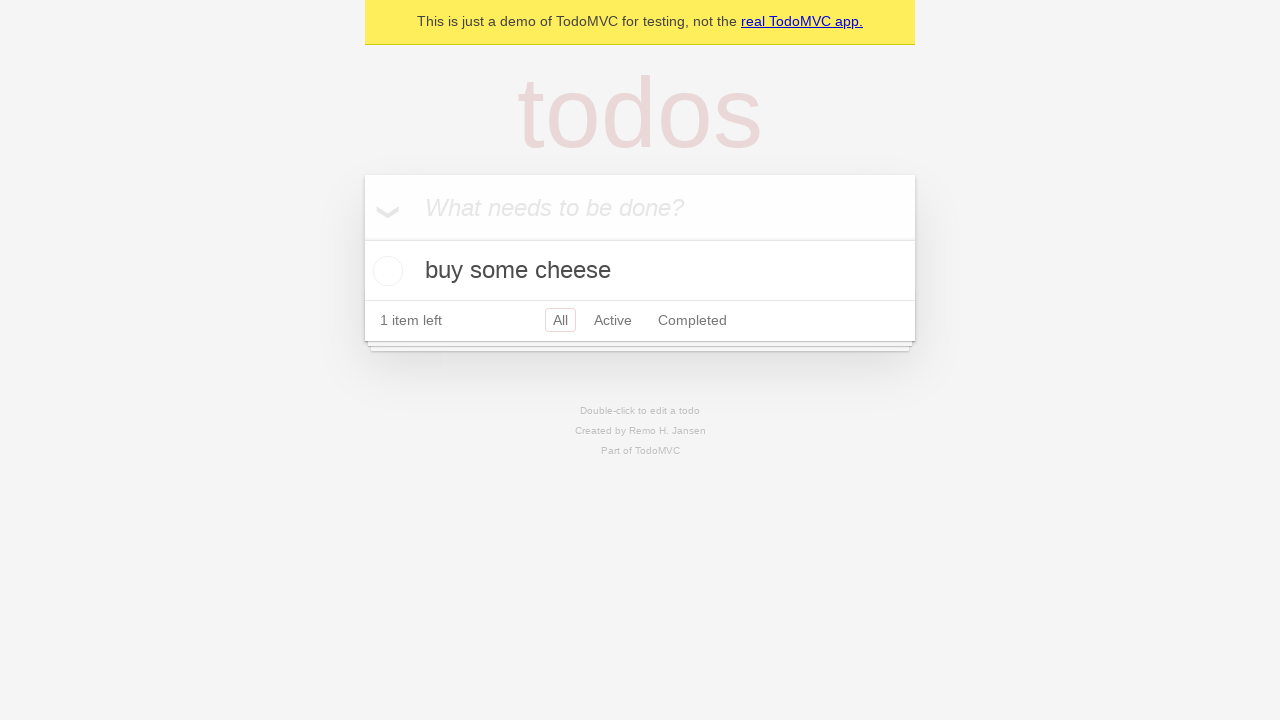

Filled todo input field with 'feed the cat' on internal:attr=[placeholder="What needs to be done?"i]
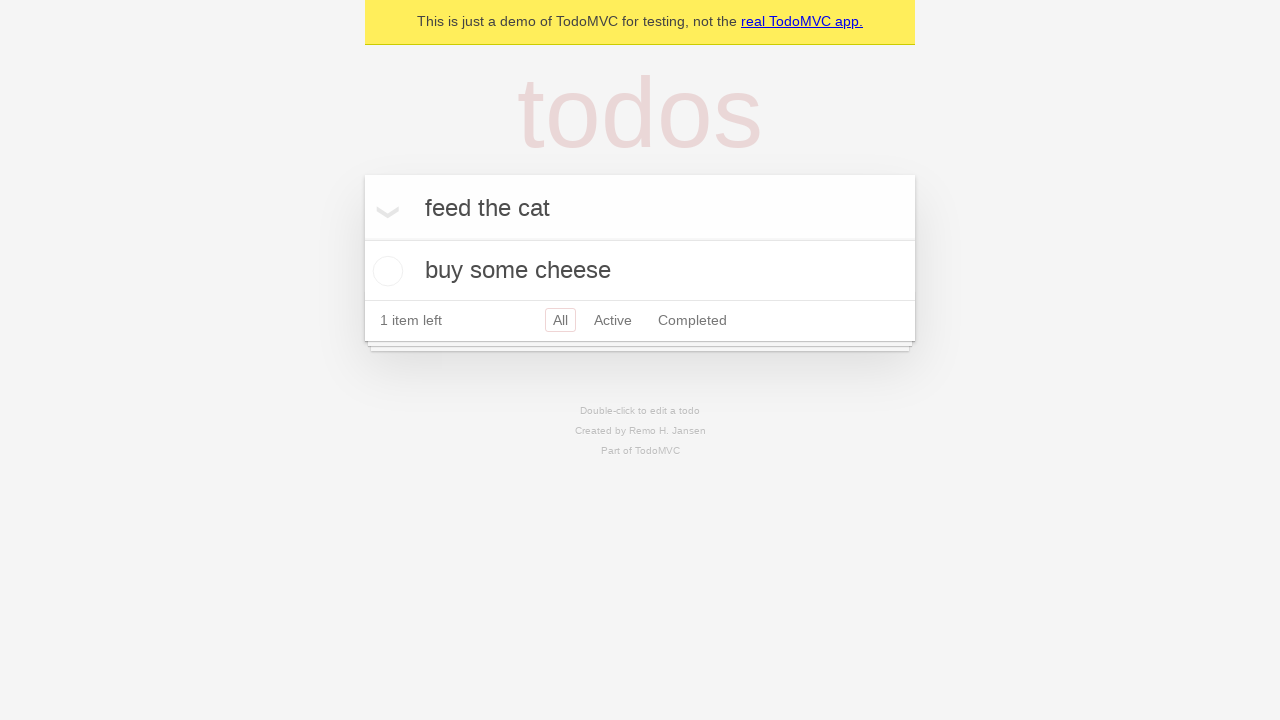

Pressed Enter to add 'feed the cat' to todo list on internal:attr=[placeholder="What needs to be done?"i]
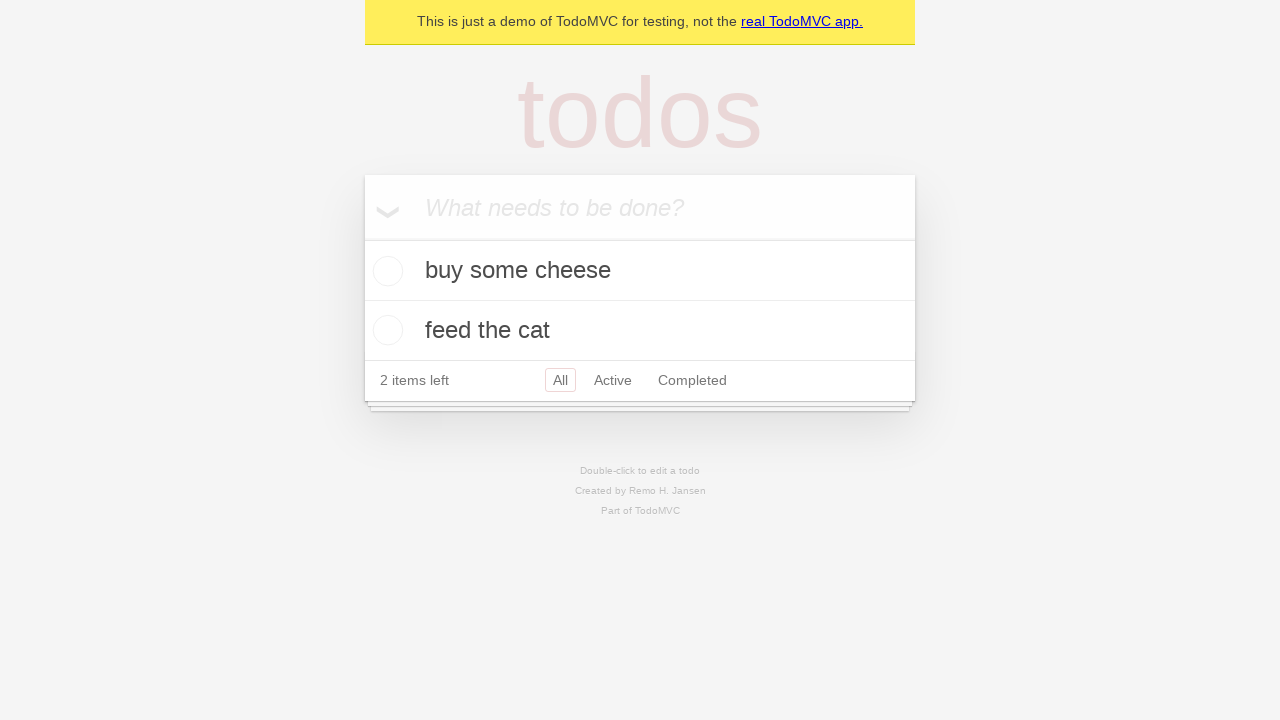

Filled todo input field with 'book a doctors appointment' on internal:attr=[placeholder="What needs to be done?"i]
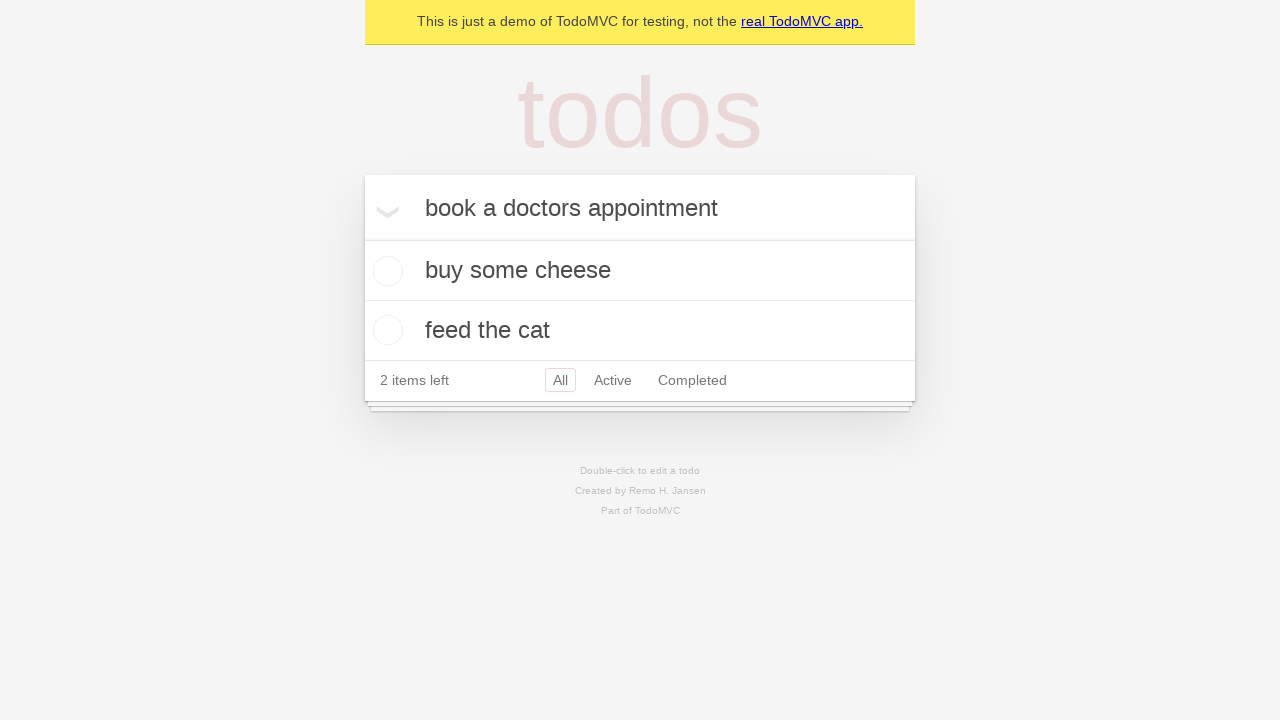

Pressed Enter to add 'book a doctors appointment' to todo list on internal:attr=[placeholder="What needs to be done?"i]
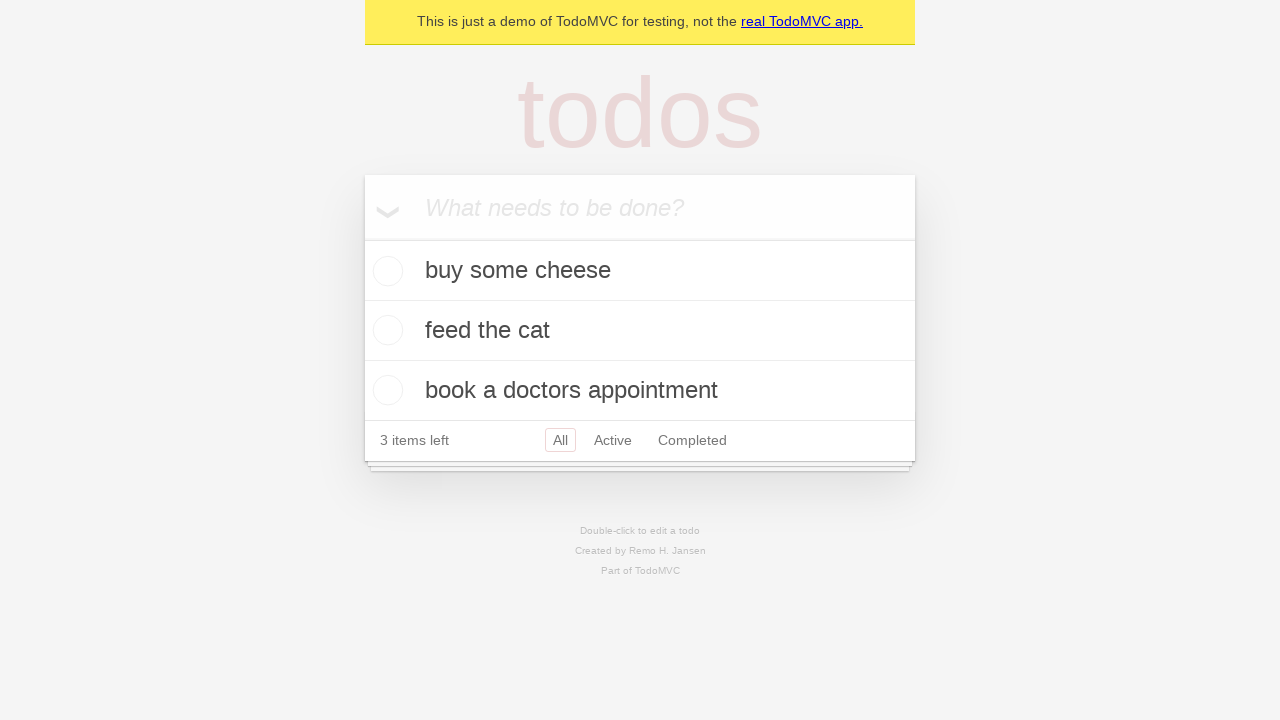

Checked the first todo item as completed at (385, 271) on .todo-list li .toggle >> nth=0
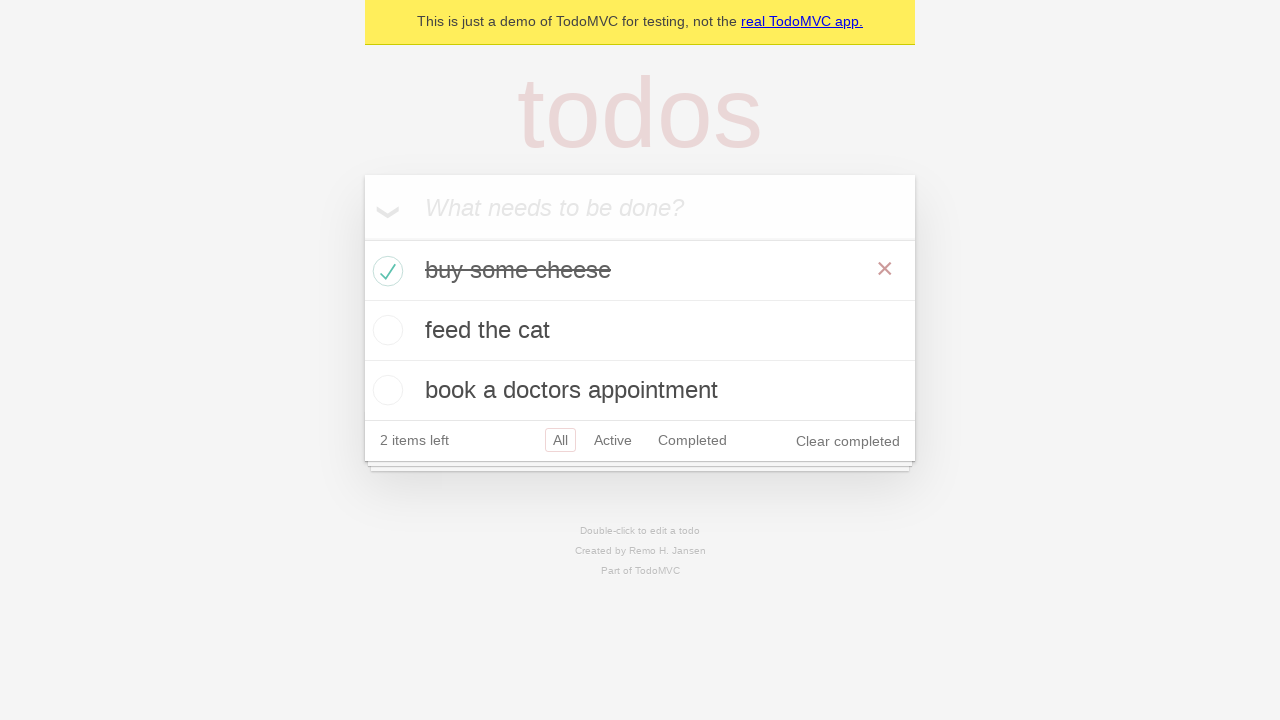

Clicked the 'Clear completed' button to remove completed items at (848, 441) on internal:role=button[name="Clear completed"i]
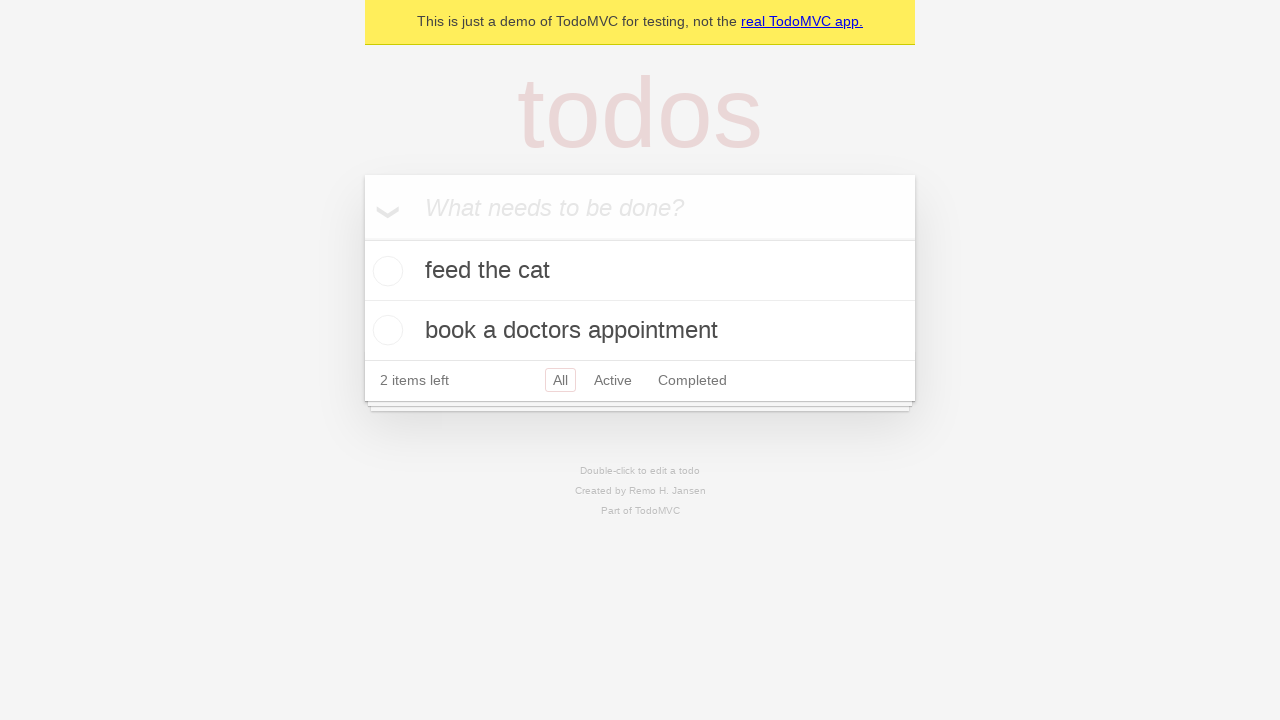

Verified that 'Clear completed' button is now hidden when no completed items exist
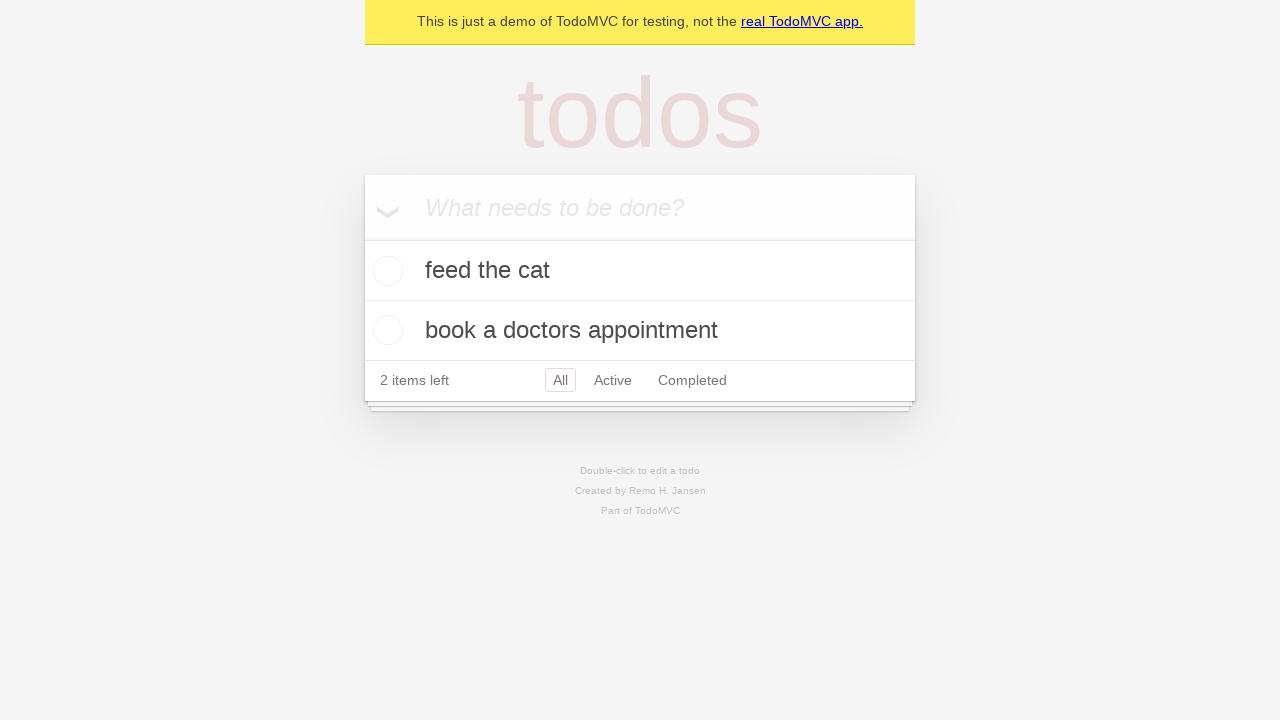

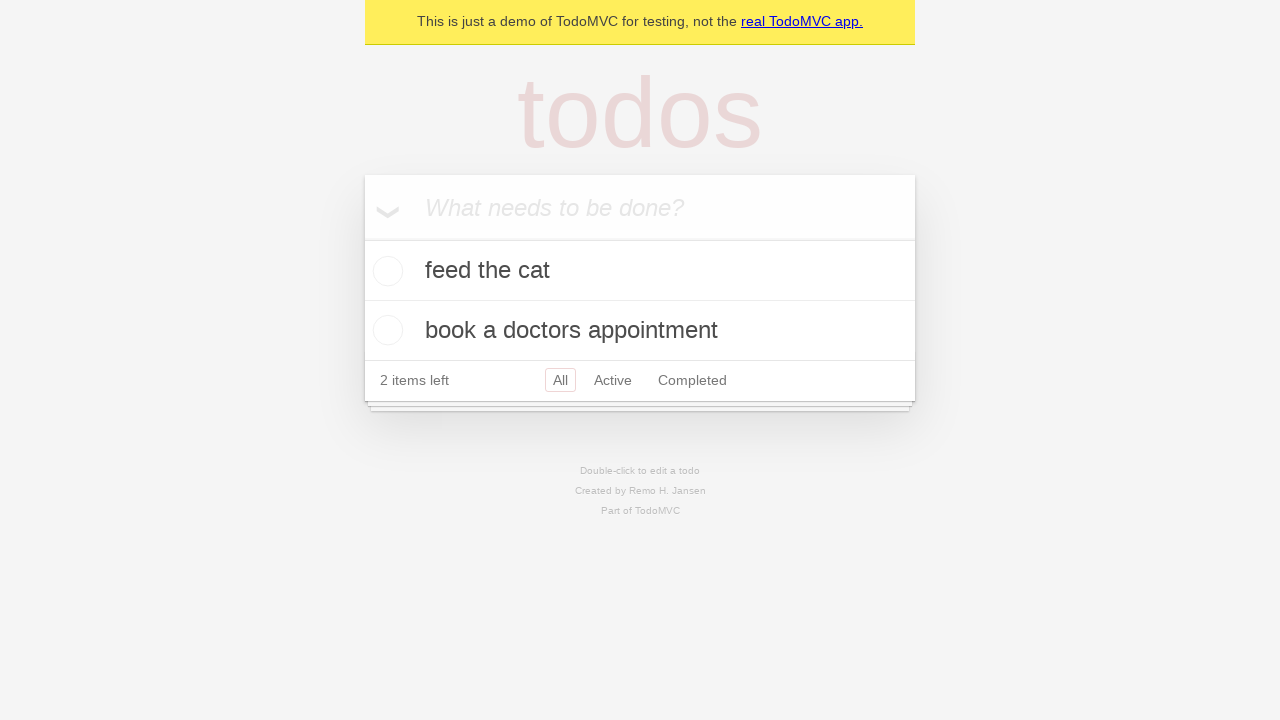